Tests jQuery dropdown selection by clicking on the dropdown button and selecting an option

Starting URL: http://demo.automationtalks.com/DemoQAapplication/DemoQa/demoqa.com/selectmenu/index.html

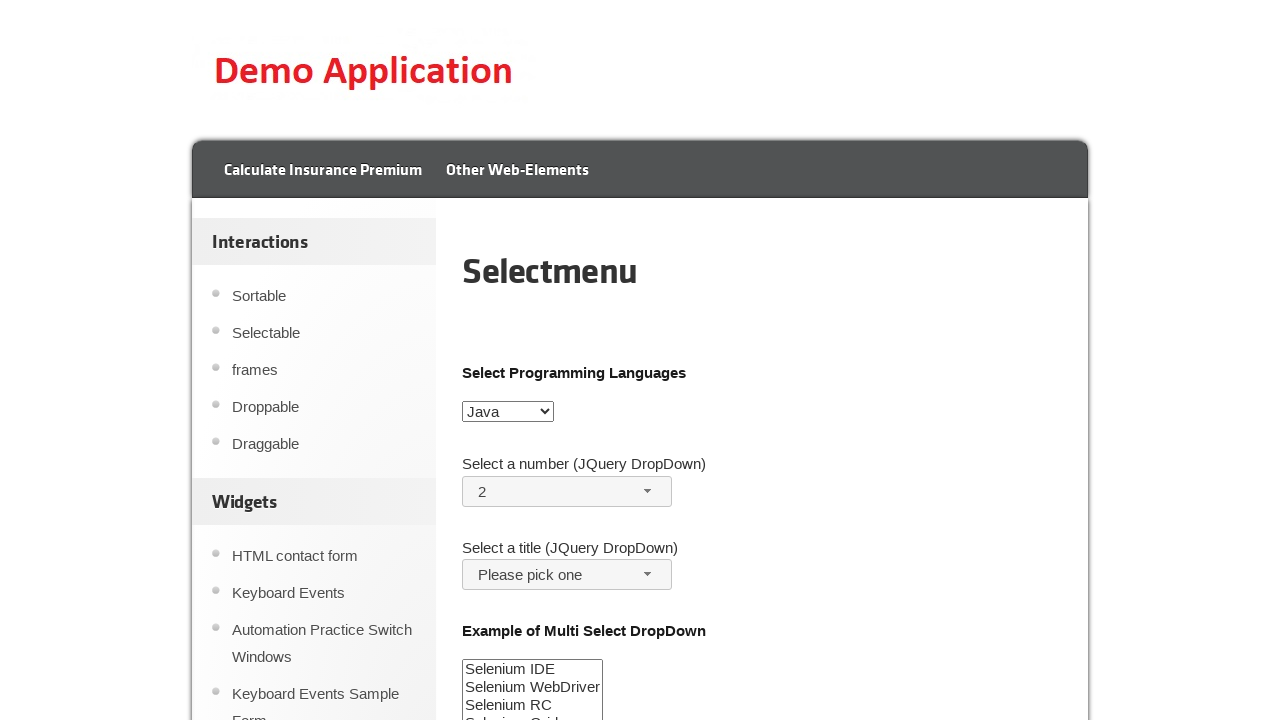

Clicked on salutation dropdown button at (567, 575) on #salutation-button
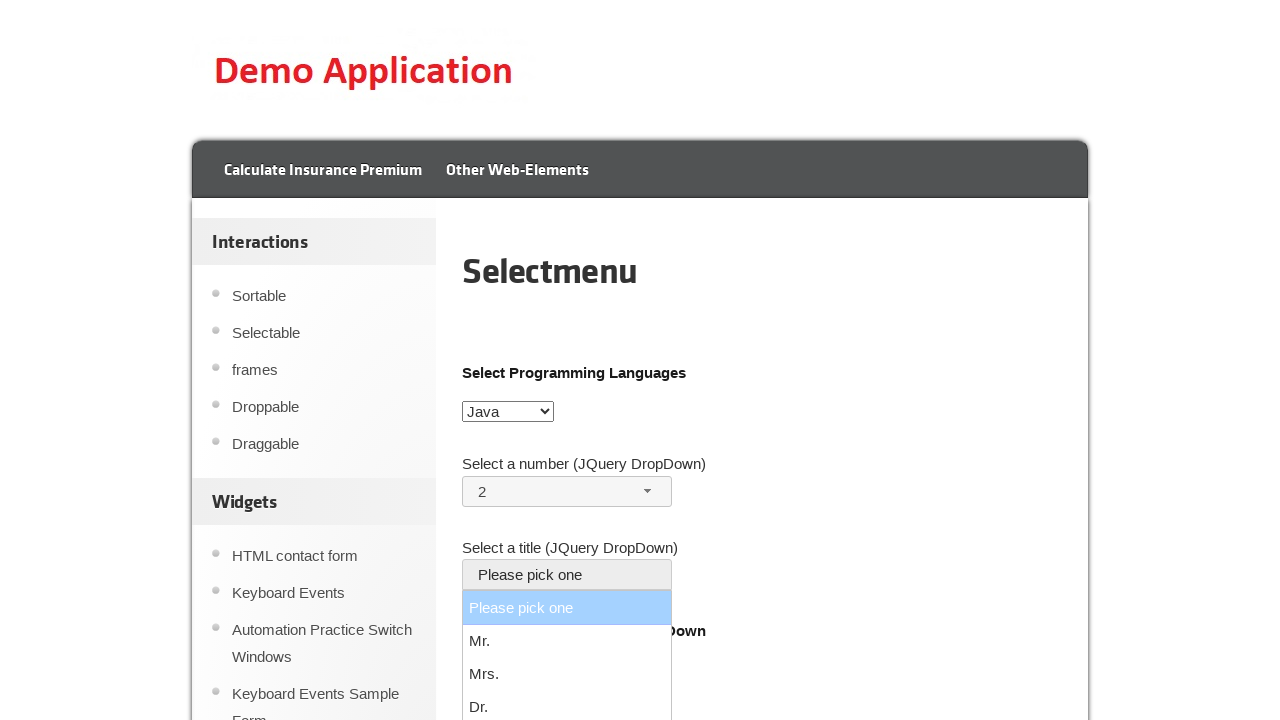

Selected 'Dr.' option from dropdown menu at (567, 704) on //ul[@id='salutation-menu']//div[text()='Dr.']
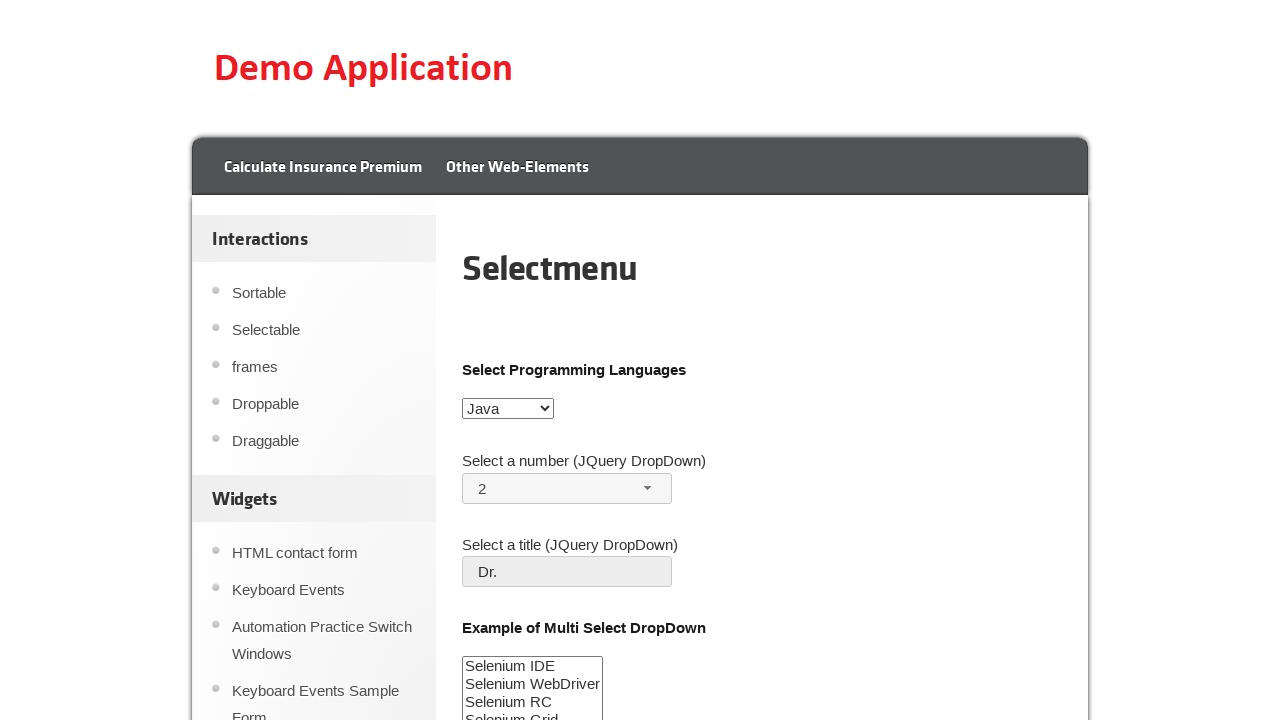

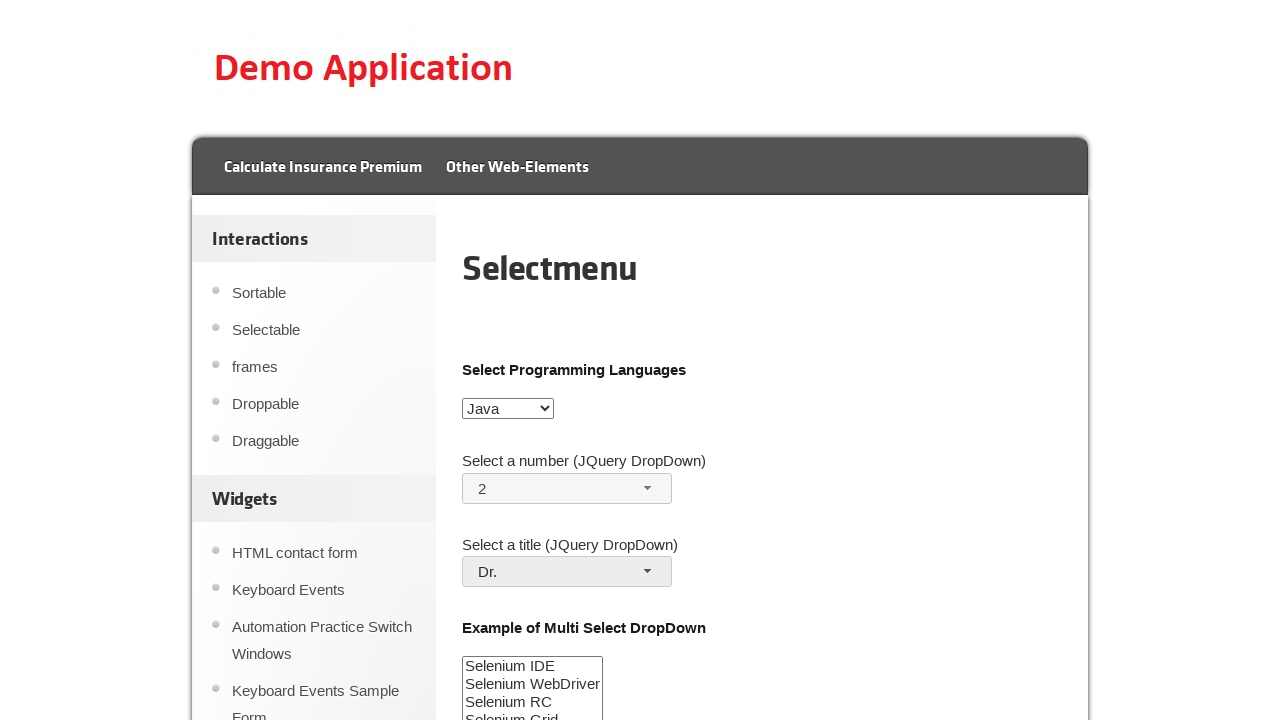